Tests hover functionality by navigating to hover page, hovering over a user element, and clicking the profile link

Starting URL: http://the-internet.herokuapp.com/

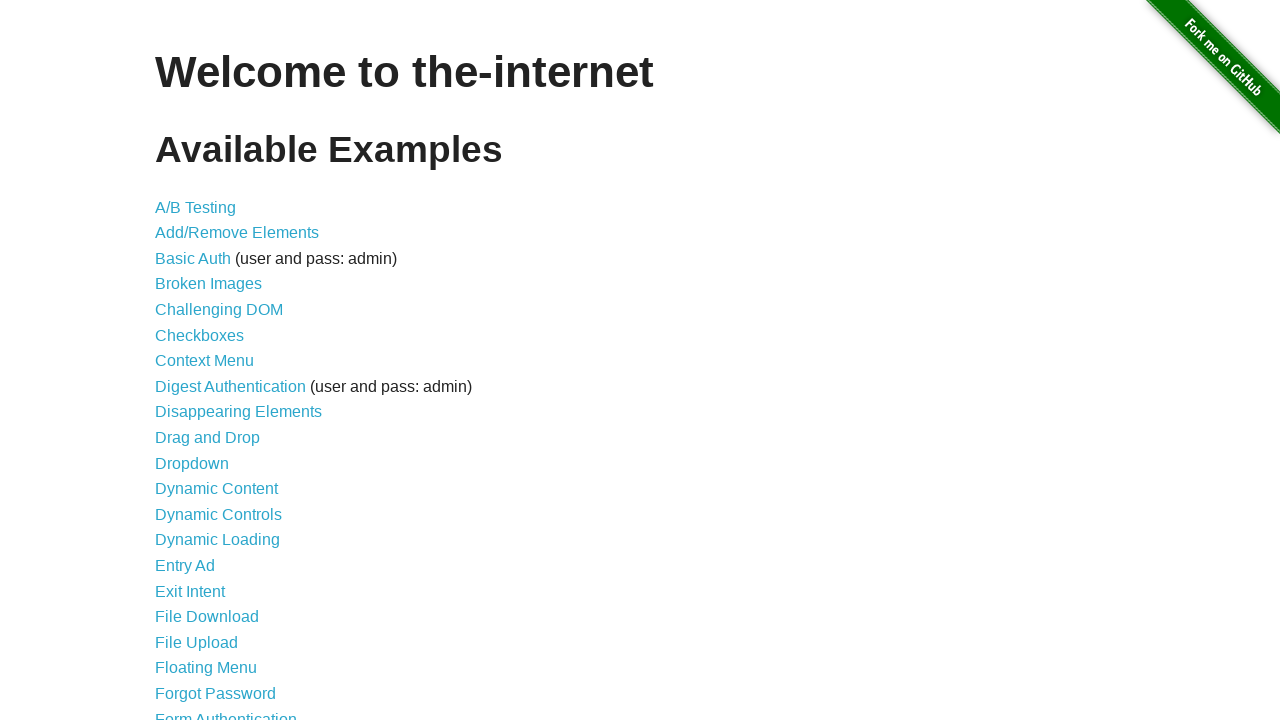

Clicked on Hovers link to navigate to hover page at (180, 360) on xpath=//a[contains(text(), "Hovers")]
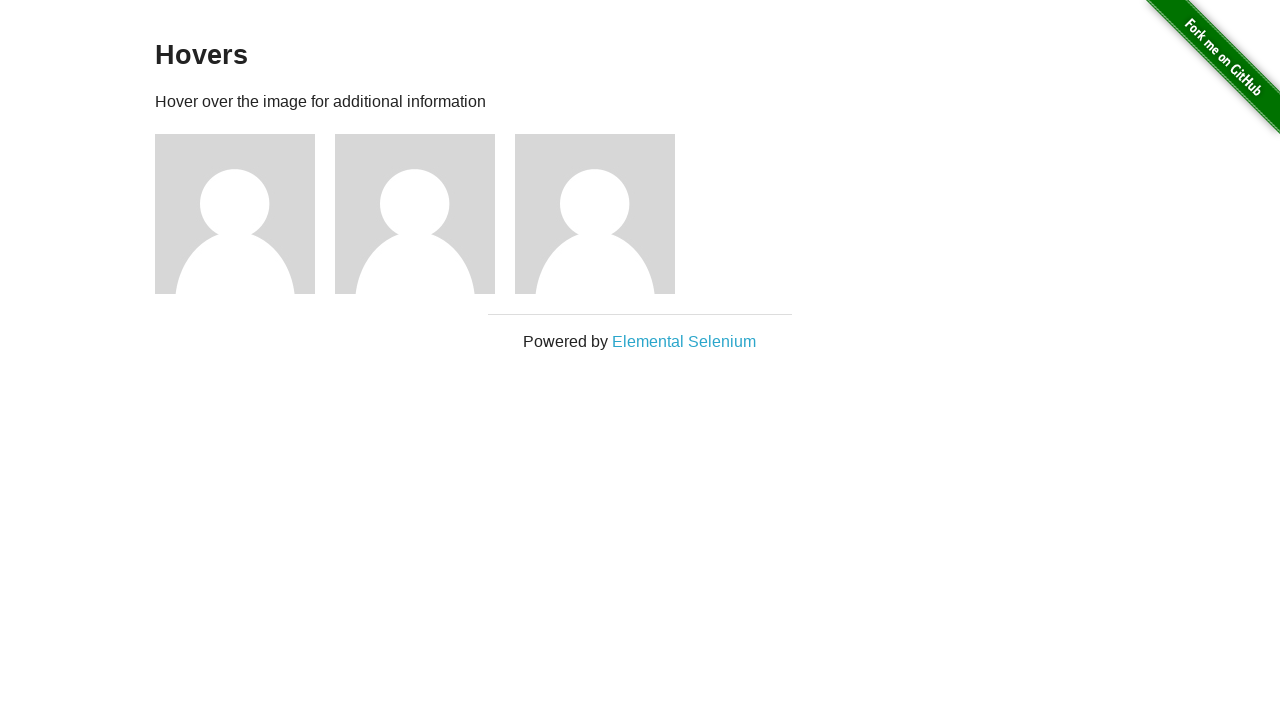

Hover page loaded and first user element is visible
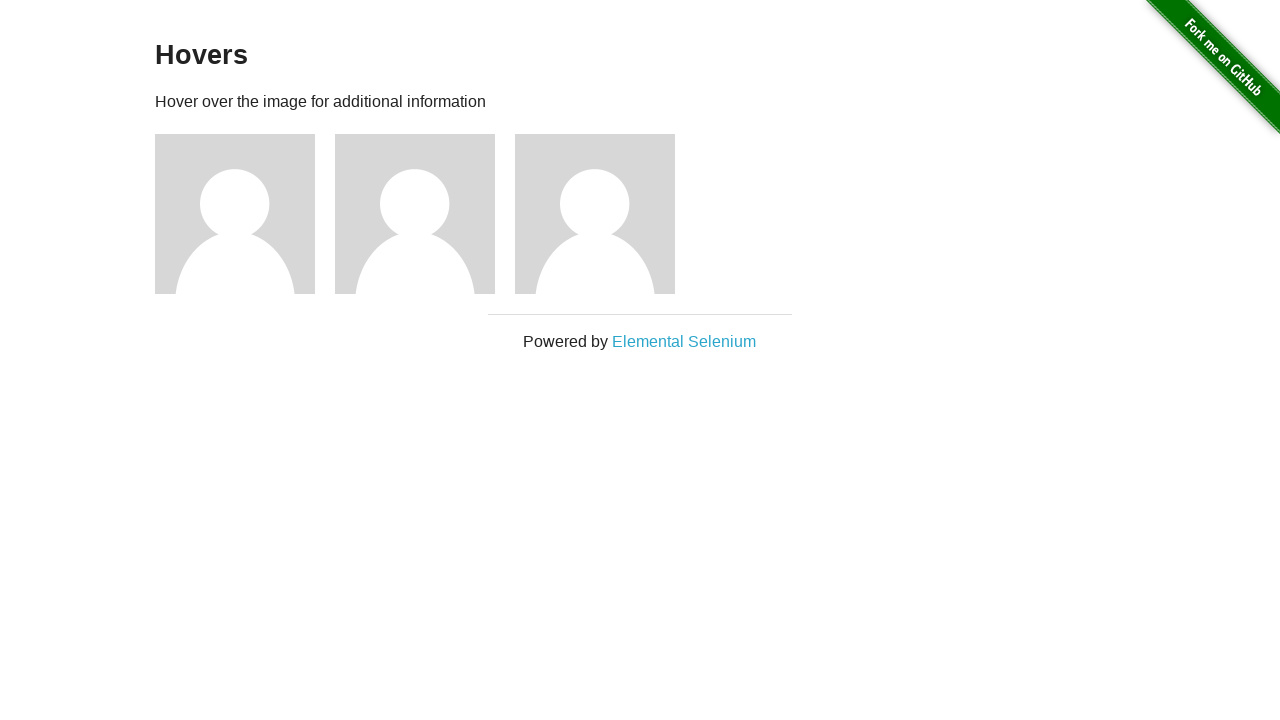

Hovered over first user element at (245, 214) on xpath=//*[@id="content"]/div/div[1]
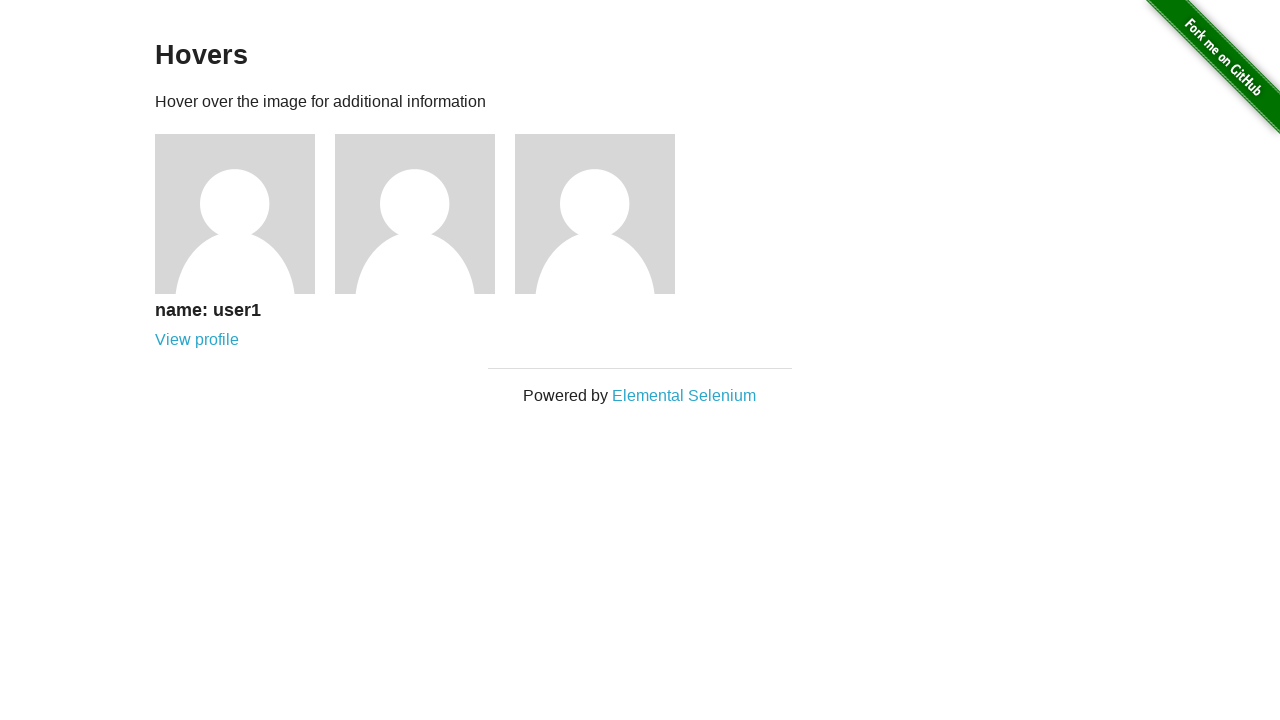

Clicked on profile link that appeared after hover at (197, 340) on xpath=//*[@id="content"]/div/div[1]/div/a
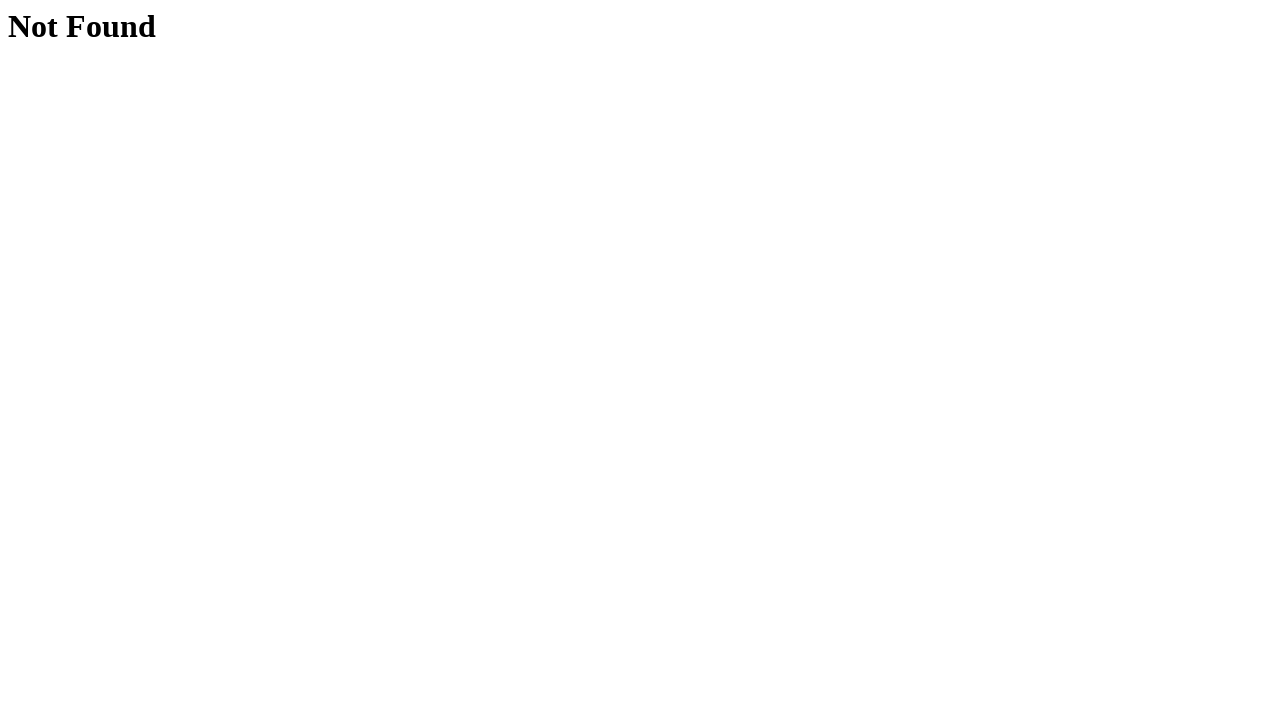

User profile page loaded with heading element visible
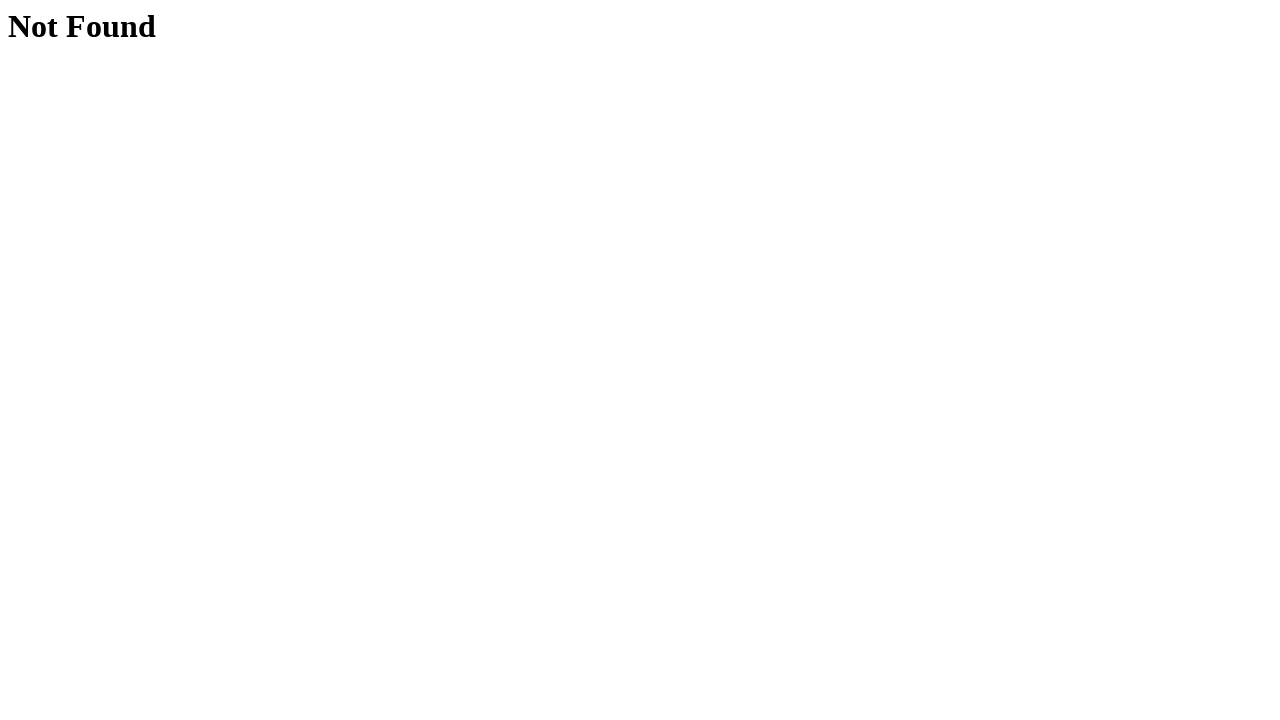

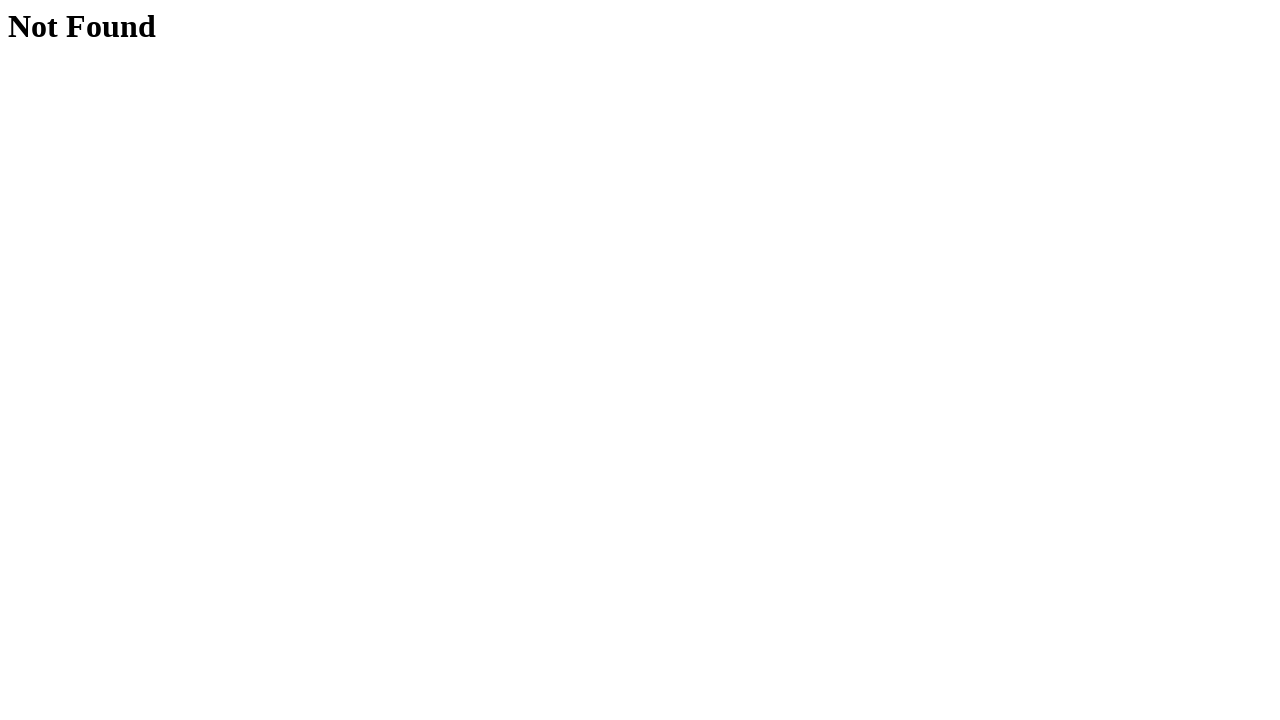